Tests the sortable list functionality on QA Playground by navigating to the sortable list page and performing drag and drop operations to reorder list items.

Starting URL: https://qaplayground.dev/

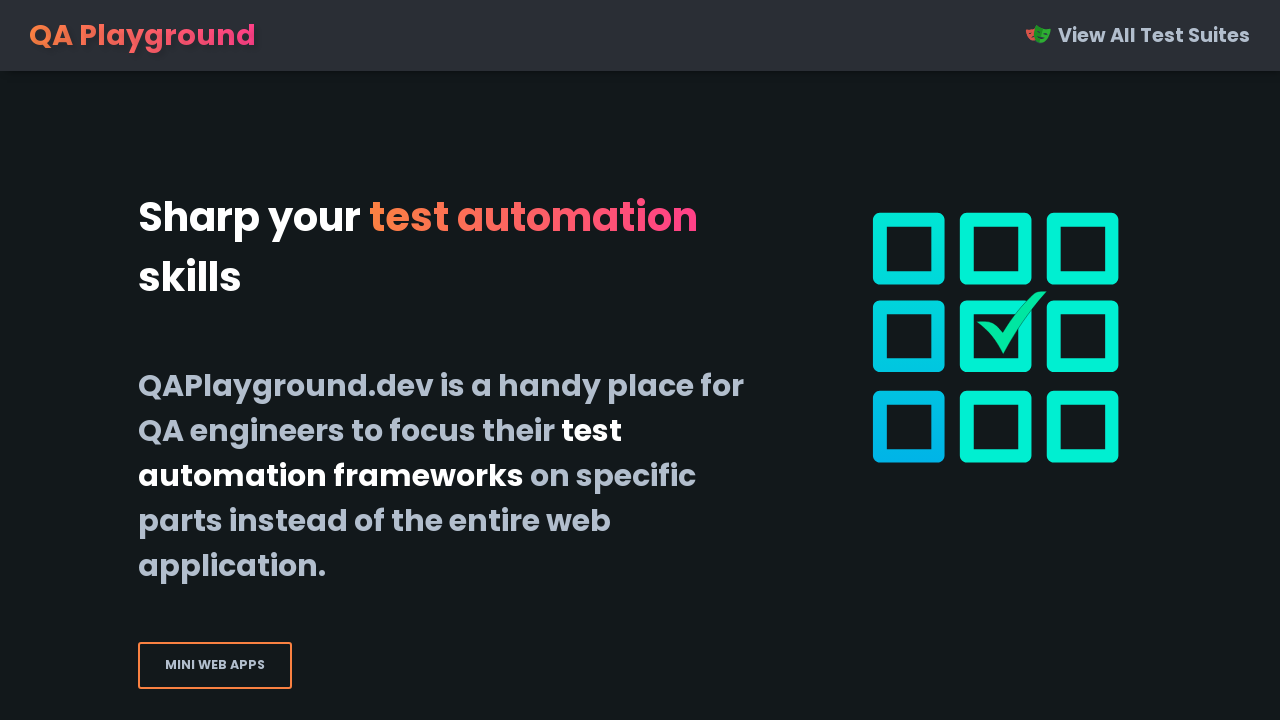

Clicked on 'Sortable List' link to navigate to sortable list page at (326, 361) on xpath=//*[normalize-space(text())='Sortable List']
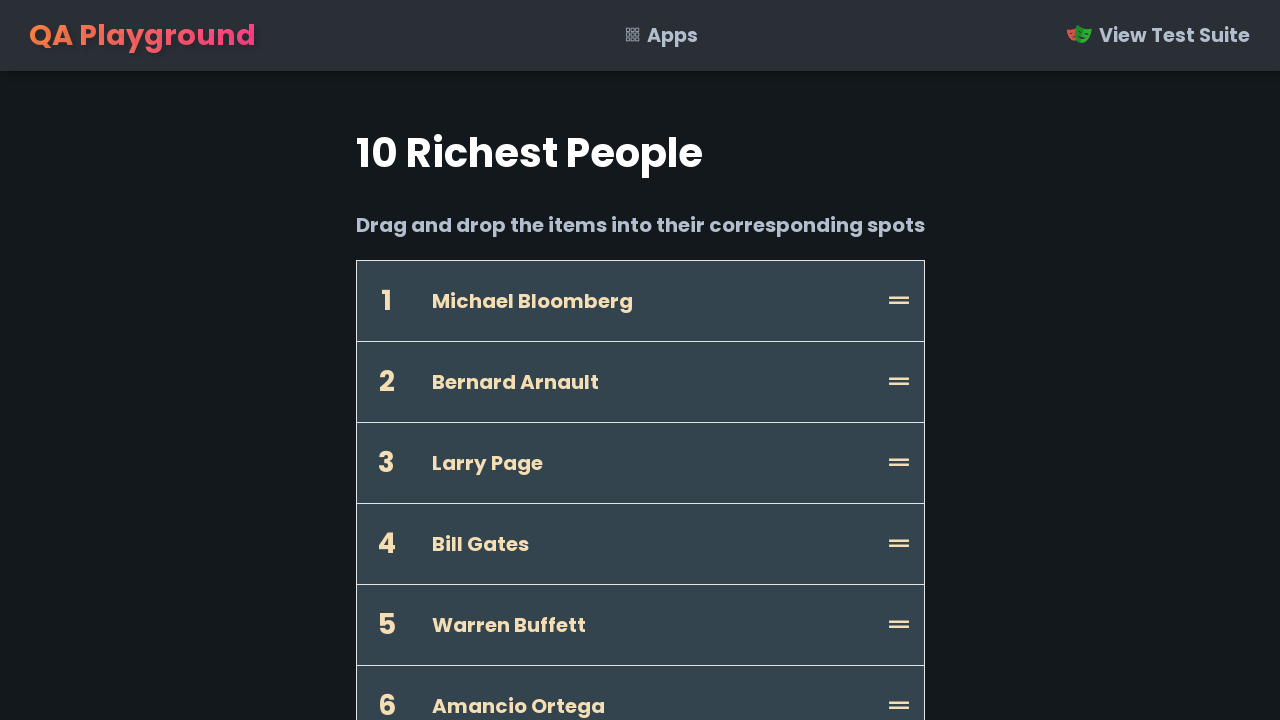

Sortable list page loaded successfully
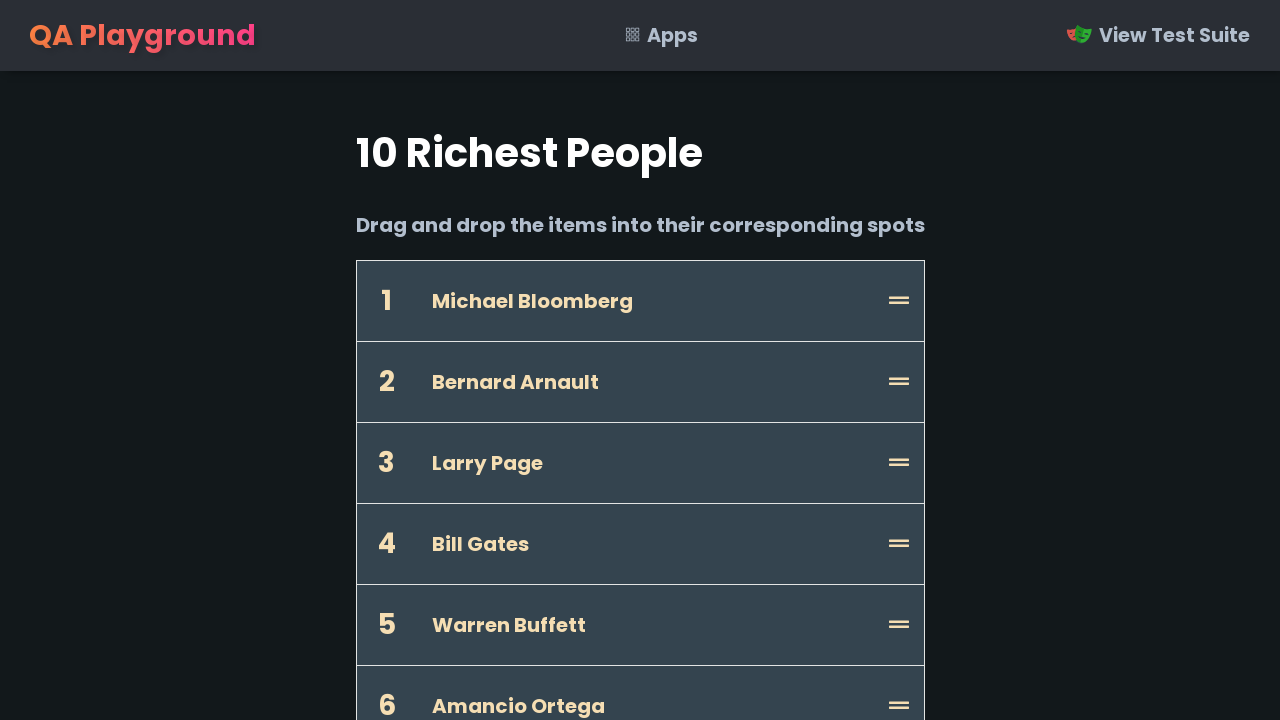

Located 'Larry Page' element as drag source
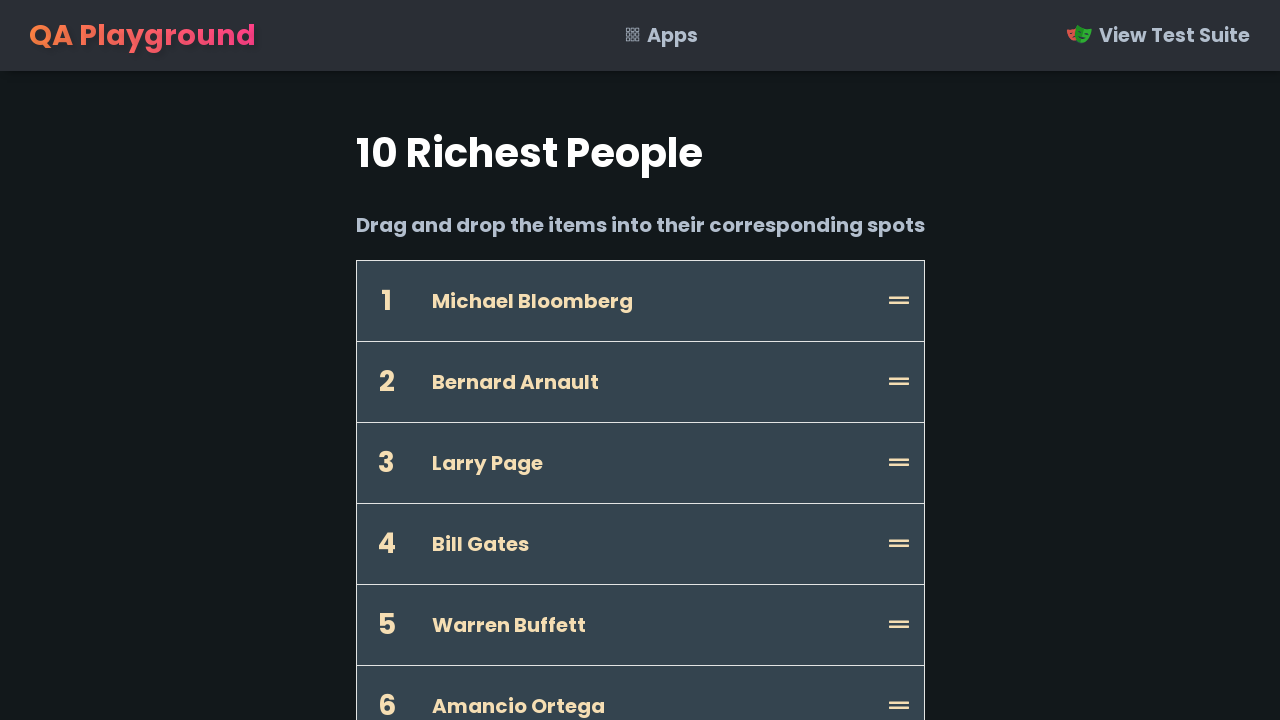

Located first list item as drag target
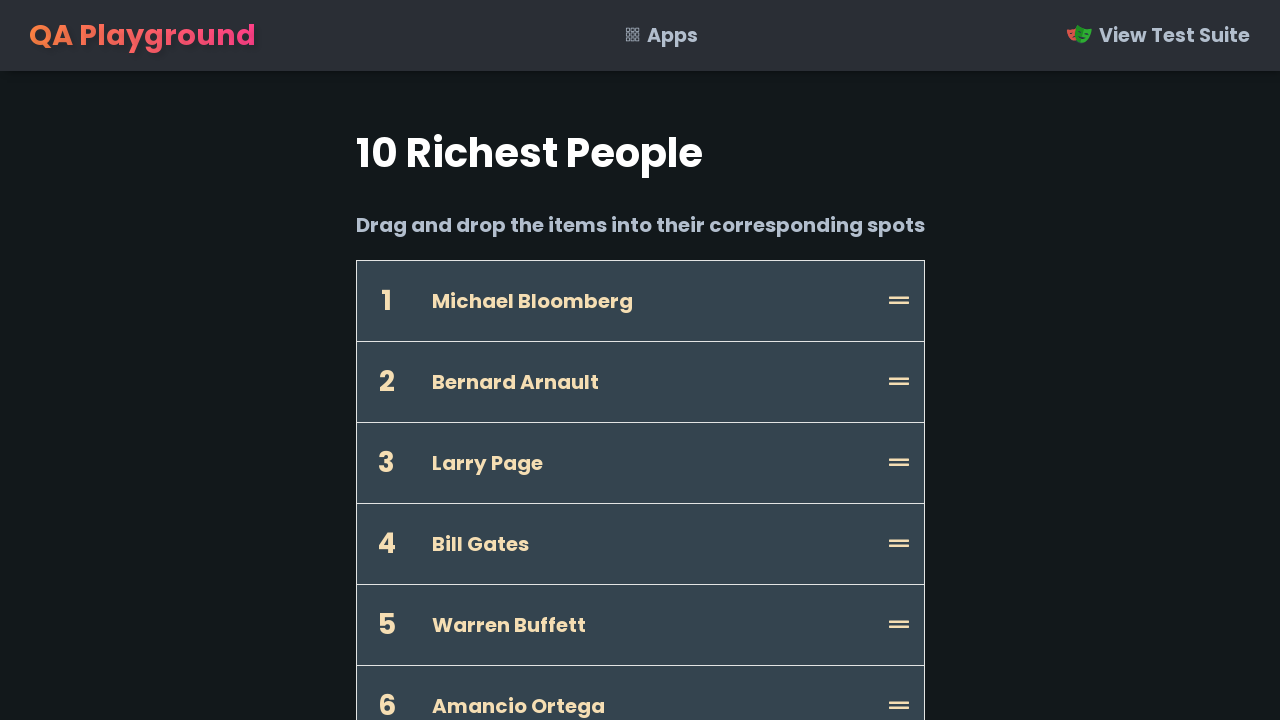

Performed drag and drop of 'Larry Page' to first position in list at (640, 301)
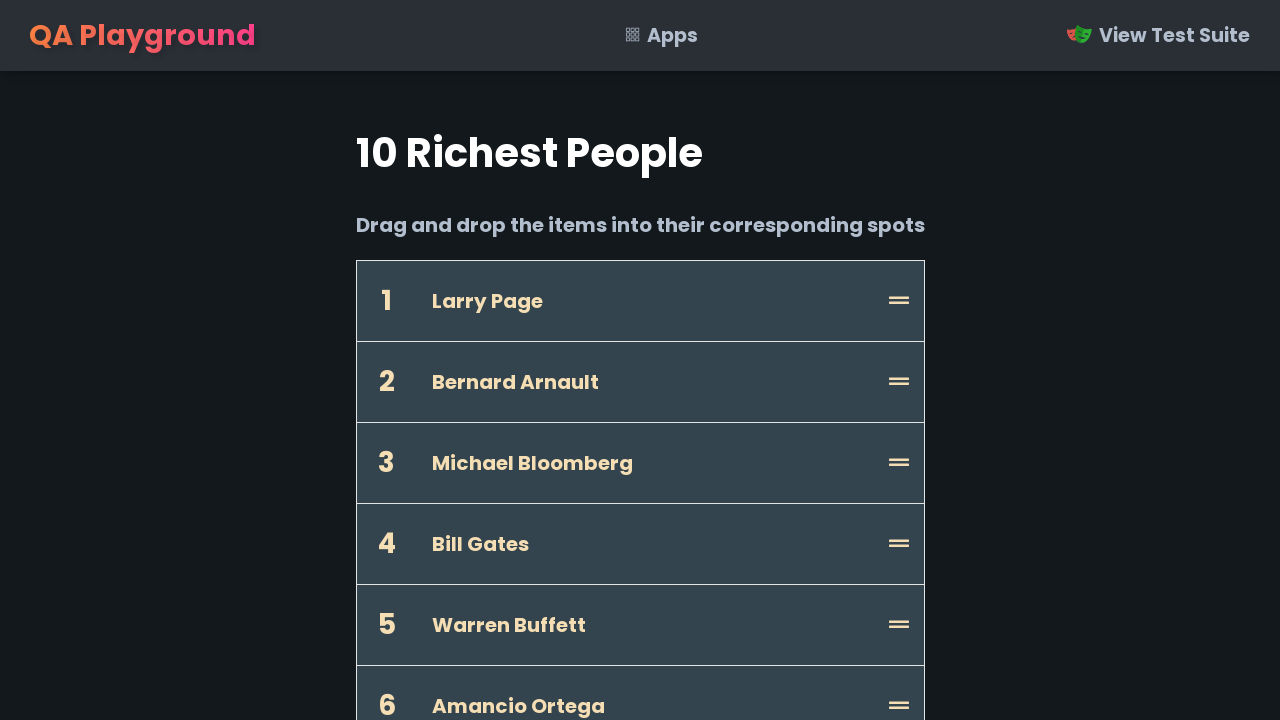

Verified list items are present after reordering
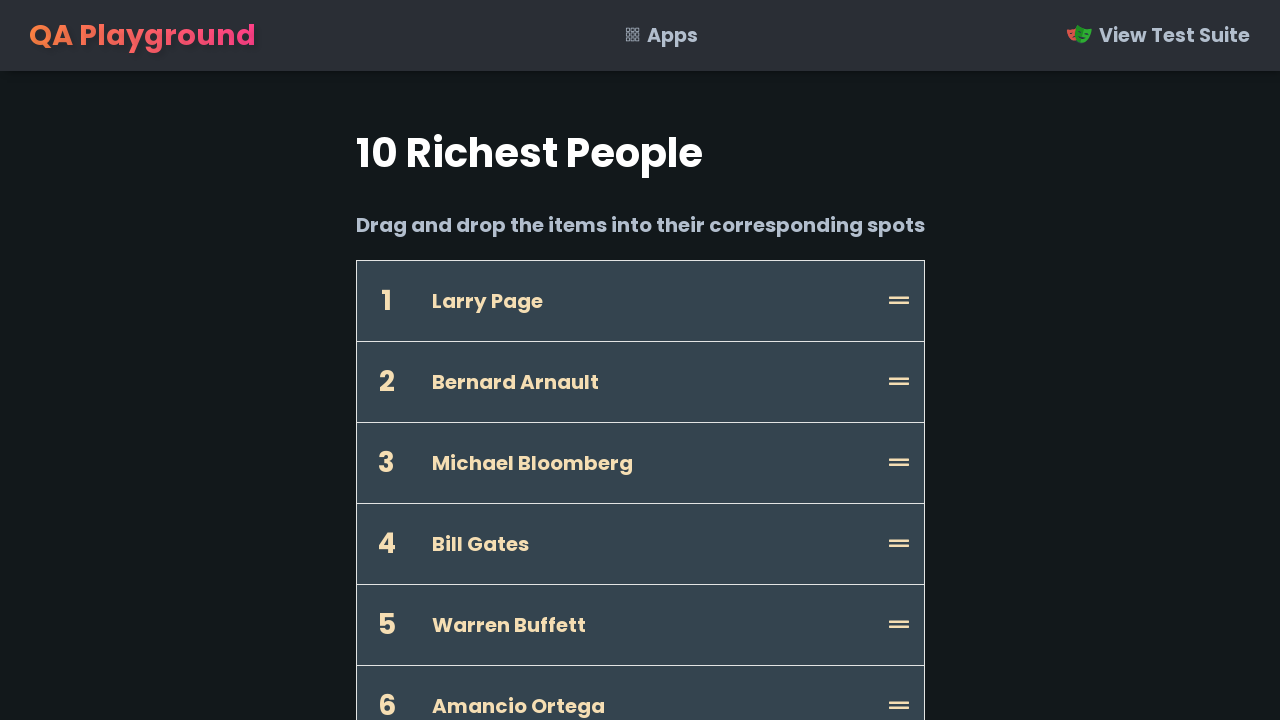

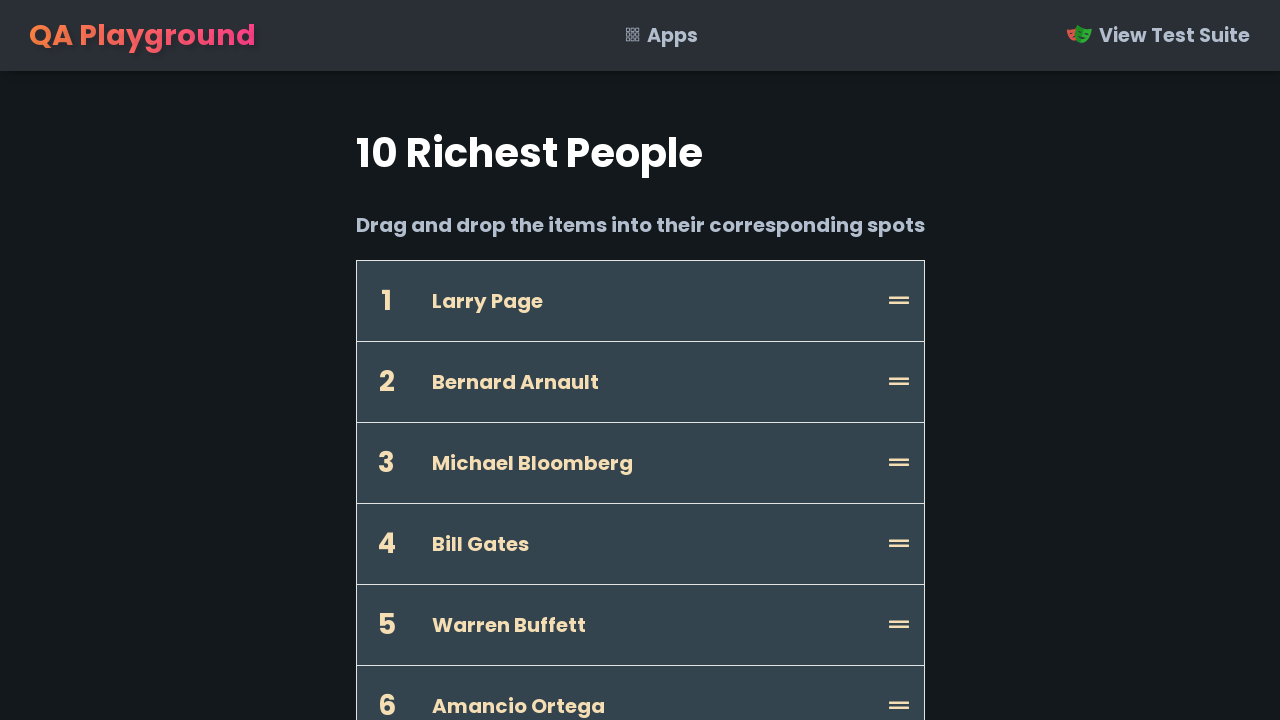